Tests a practice form by filling out personal information including name, email, gender, phone number, date of birth, subjects, hobbies, address, and state/city dropdowns, then submitting the form.

Starting URL: https://demoqa.com/automation-practice-form

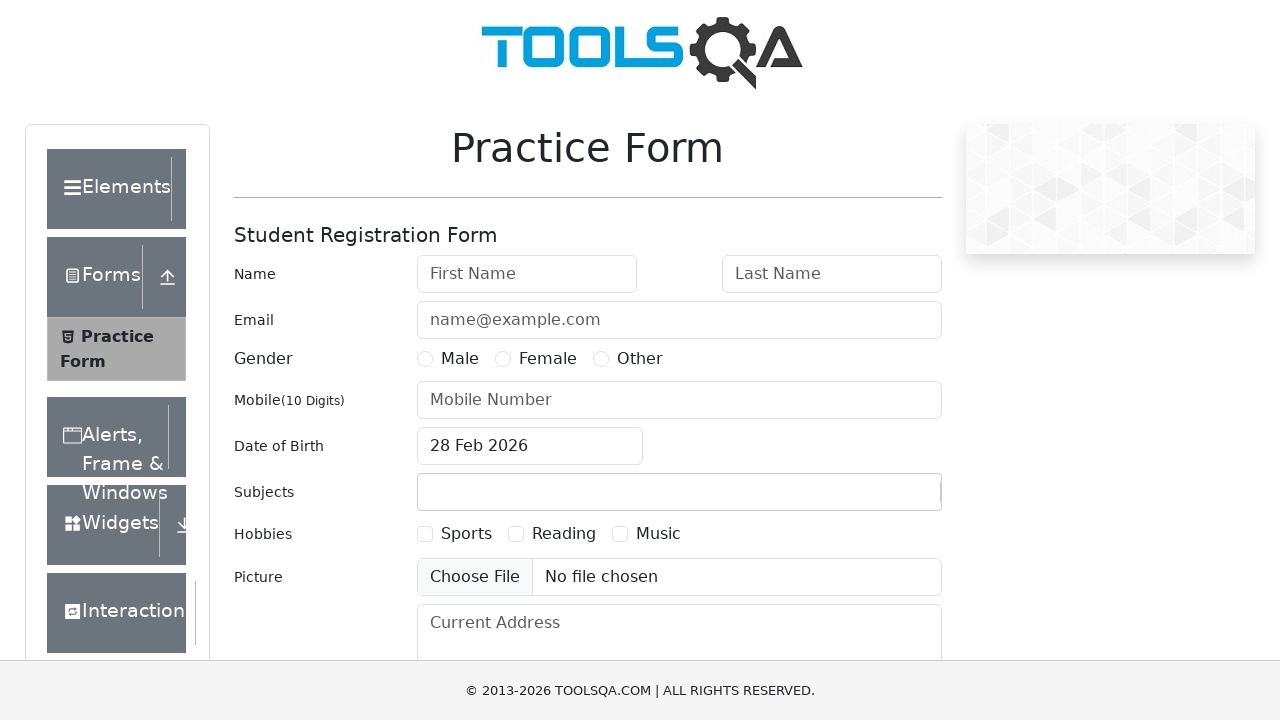

Filled first name field with 'Alexandra' on #firstName
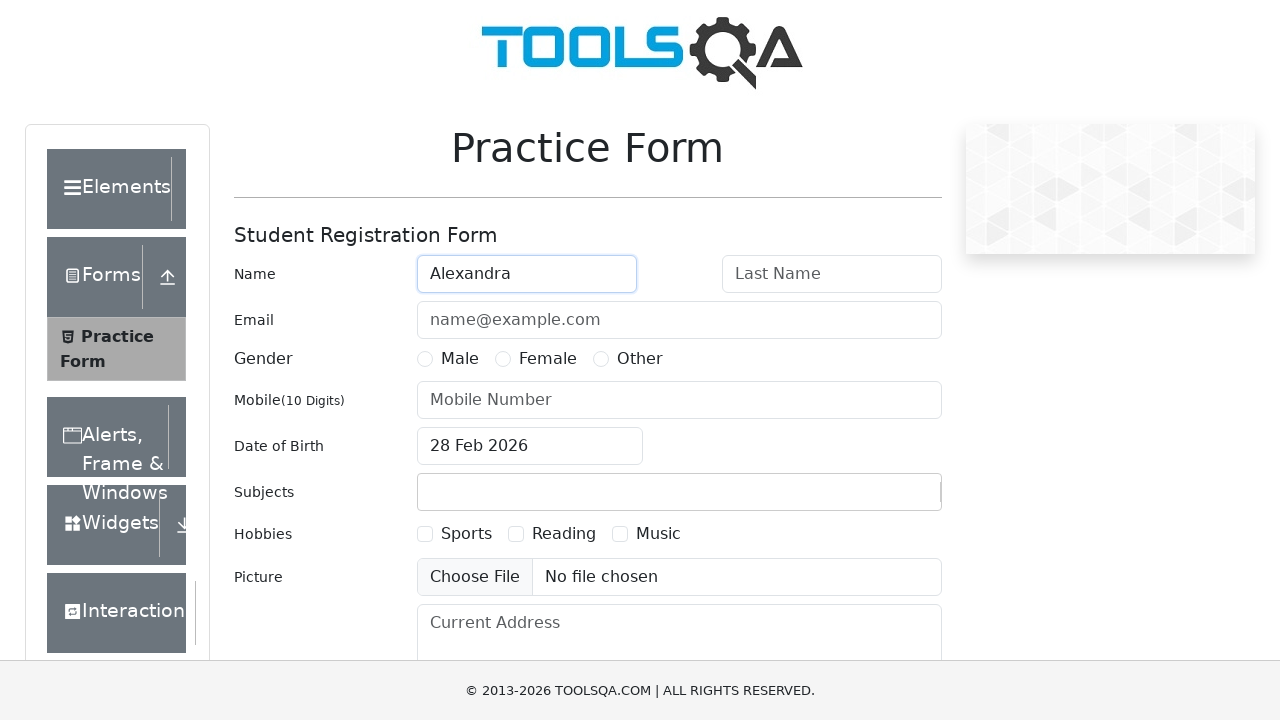

Filled last name field with 'Good' on #lastName
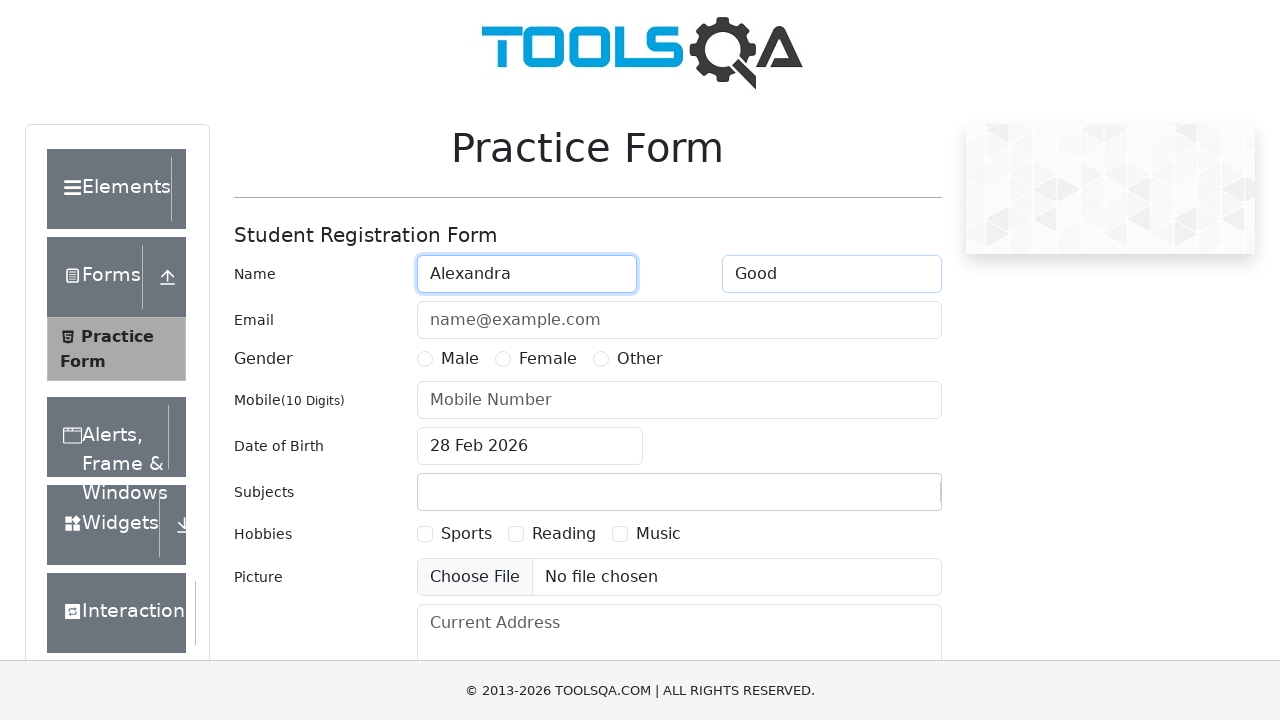

Filled email field with 'alexandra@gmail.com' on #userEmail
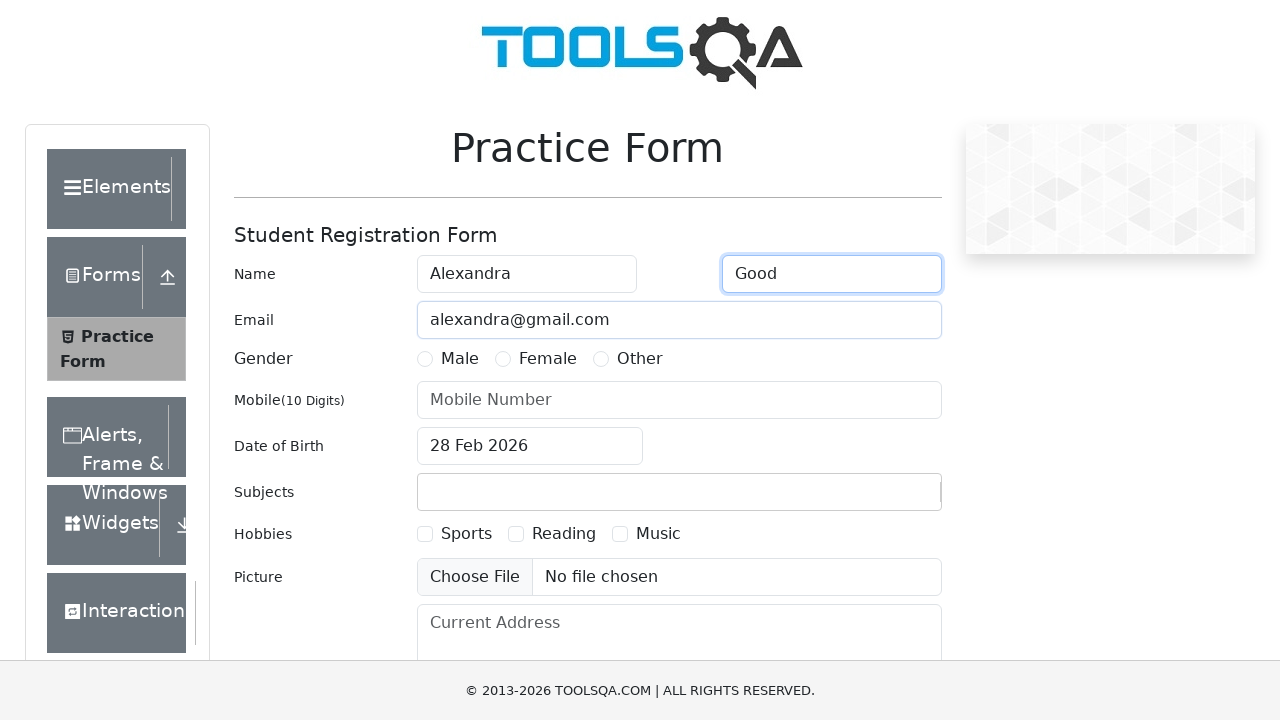

Selected Female gender option at (548, 359) on text=Female
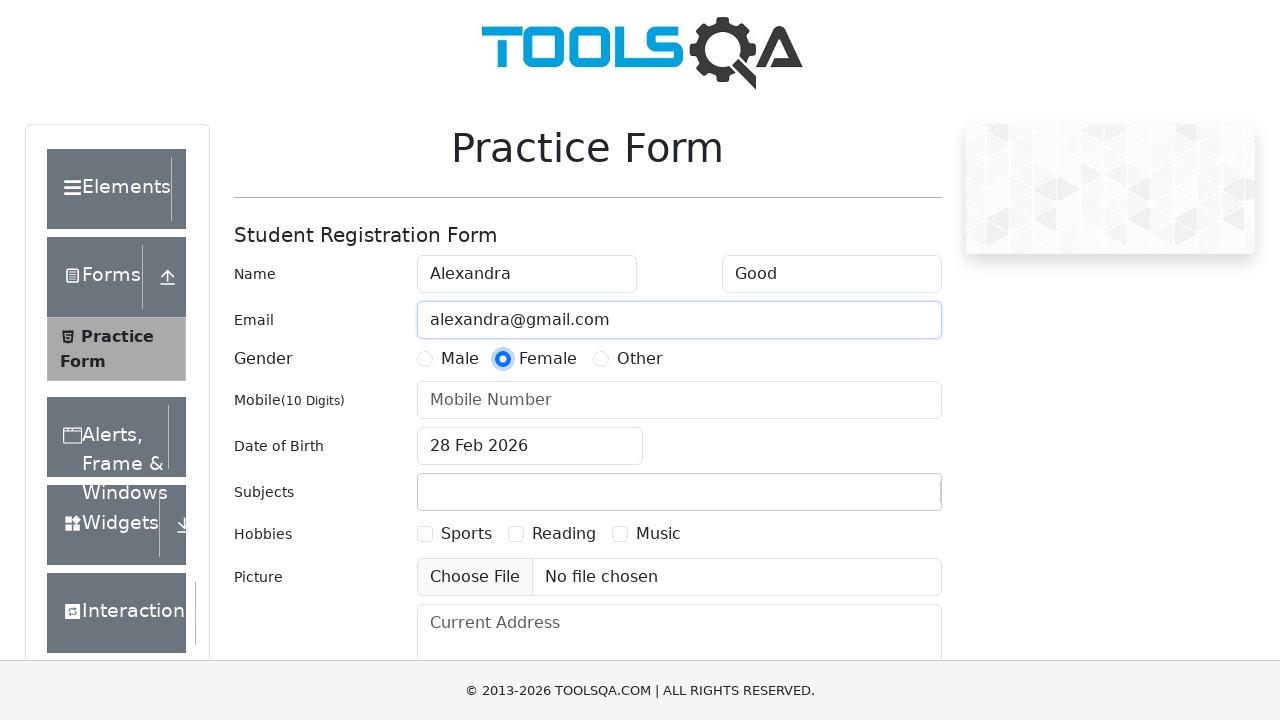

Filled phone number field with '9999990000' on #userNumber
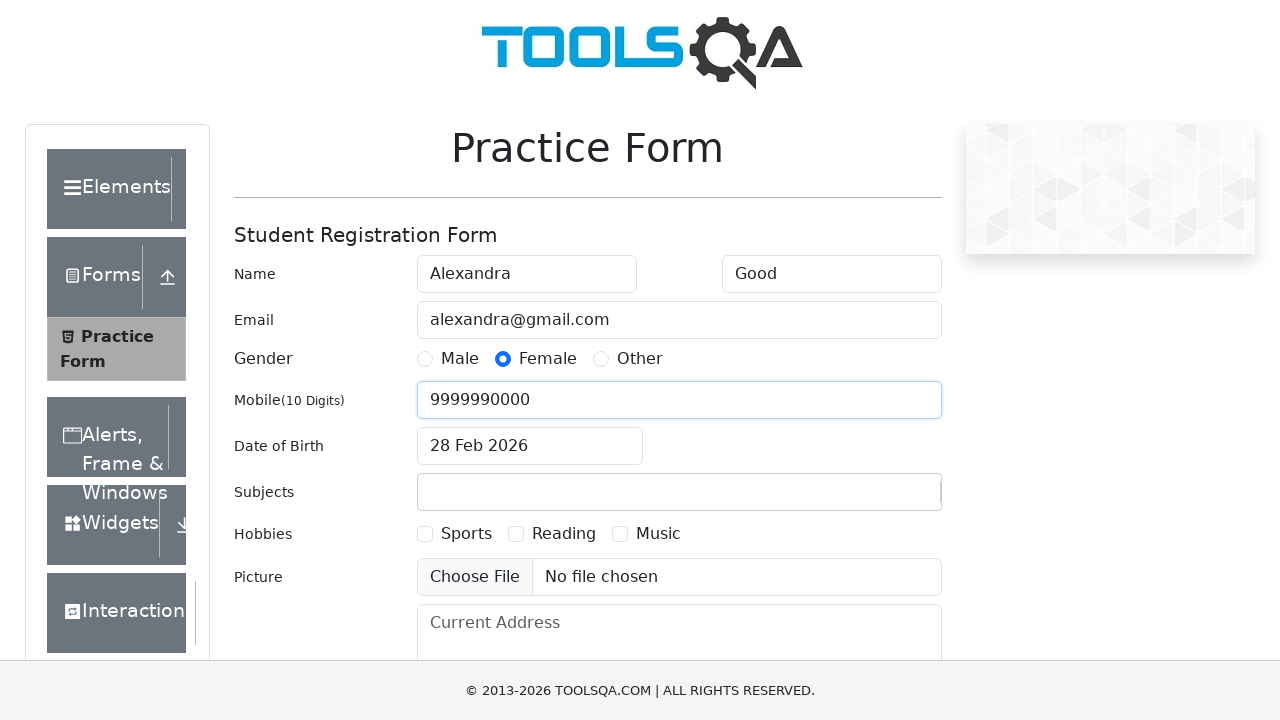

Opened date of birth picker at (530, 446) on #dateOfBirthInput
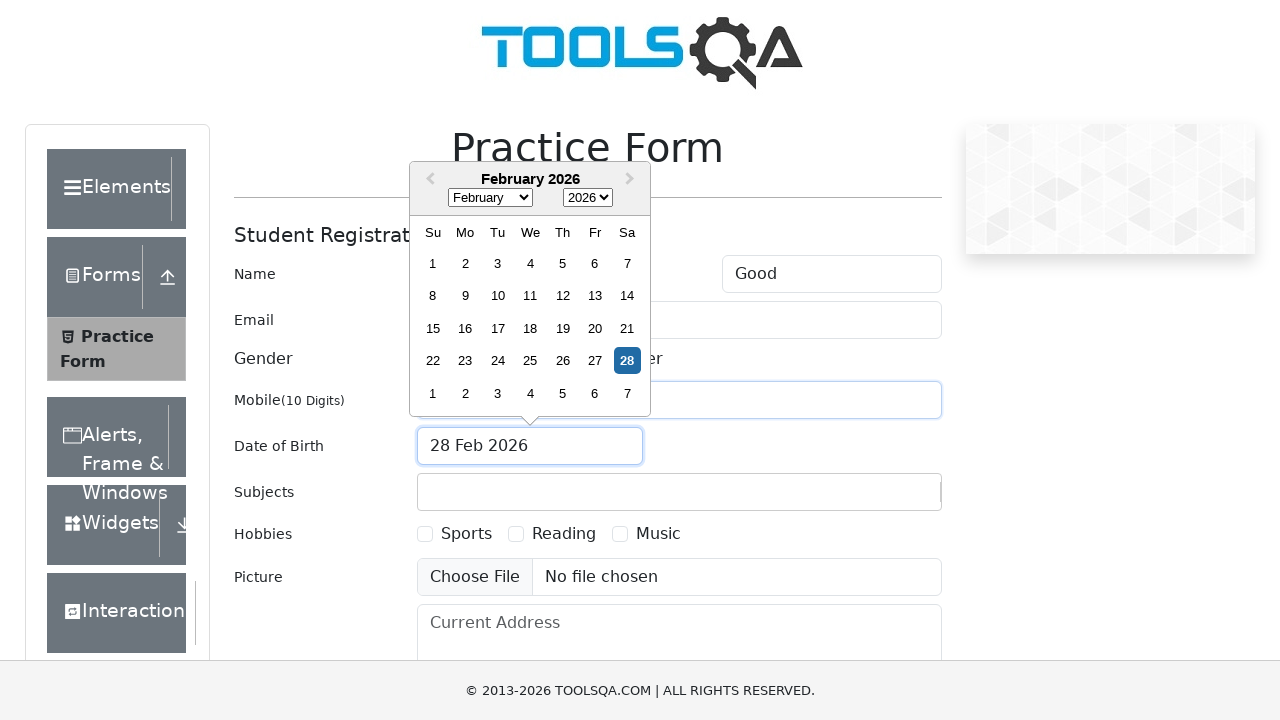

Clicked month selector dropdown at (490, 198) on .react-datepicker__month-select
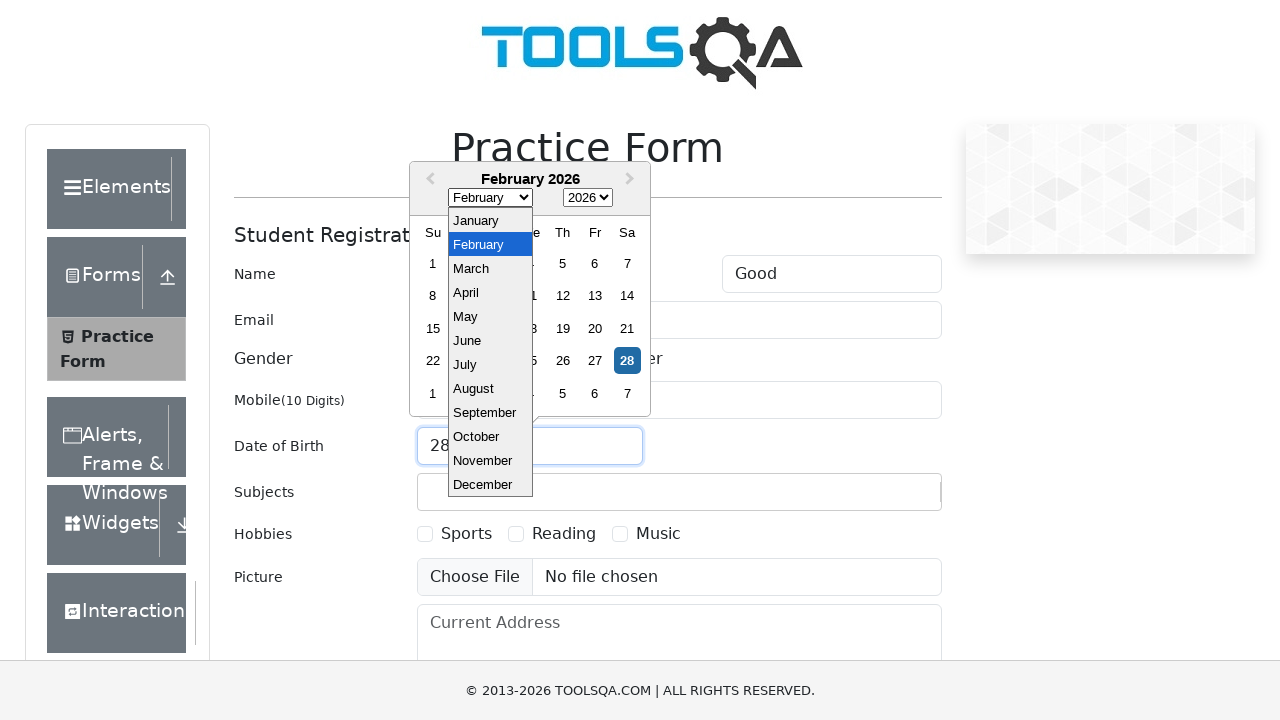

Selected November from month dropdown on .react-datepicker__month-select
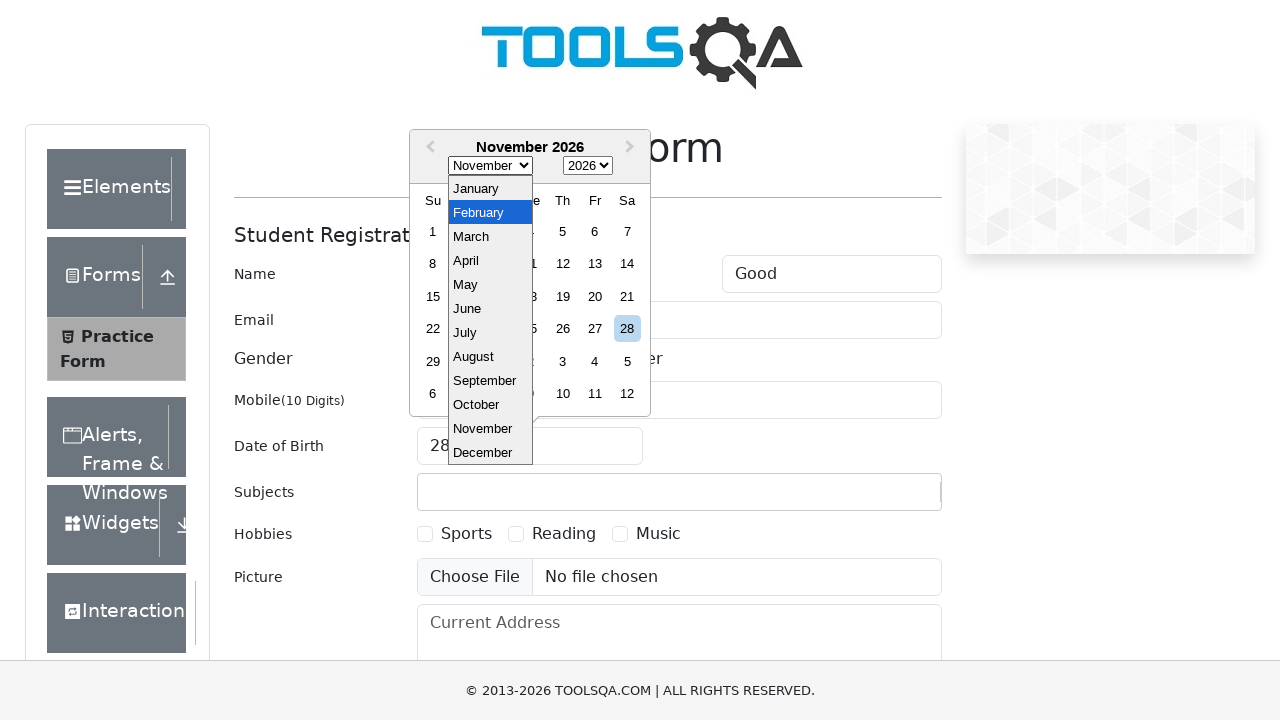

Clicked year selector dropdown at (588, 166) on .react-datepicker__year-select
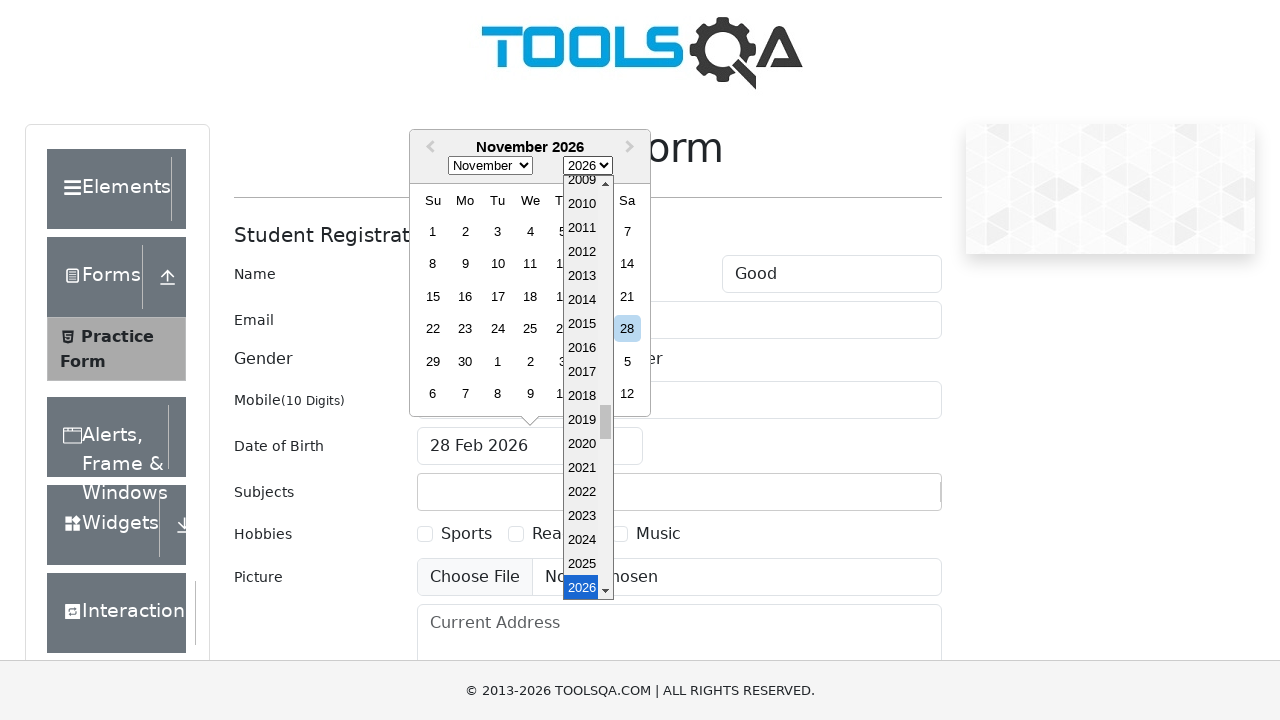

Selected 1995 from year dropdown on .react-datepicker__year-select
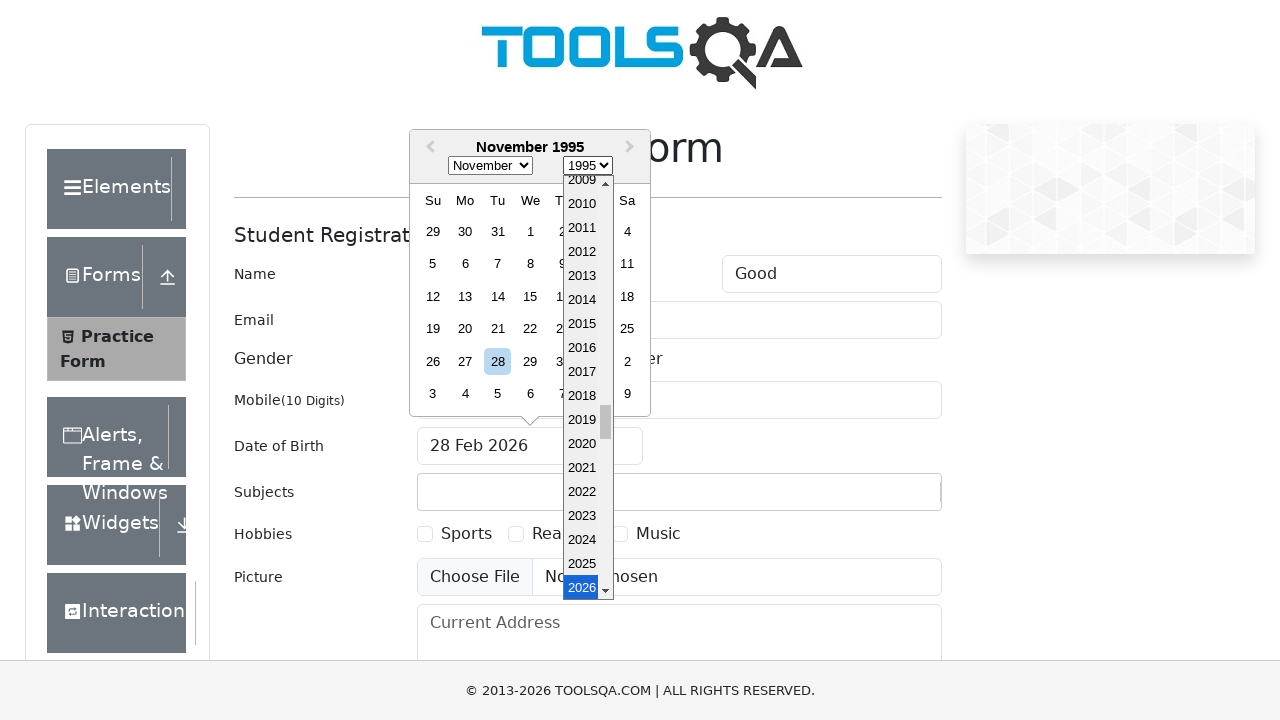

Selected day 1 from date picker calendar at (530, 231) on .react-datepicker__day--001:nth-child(4)
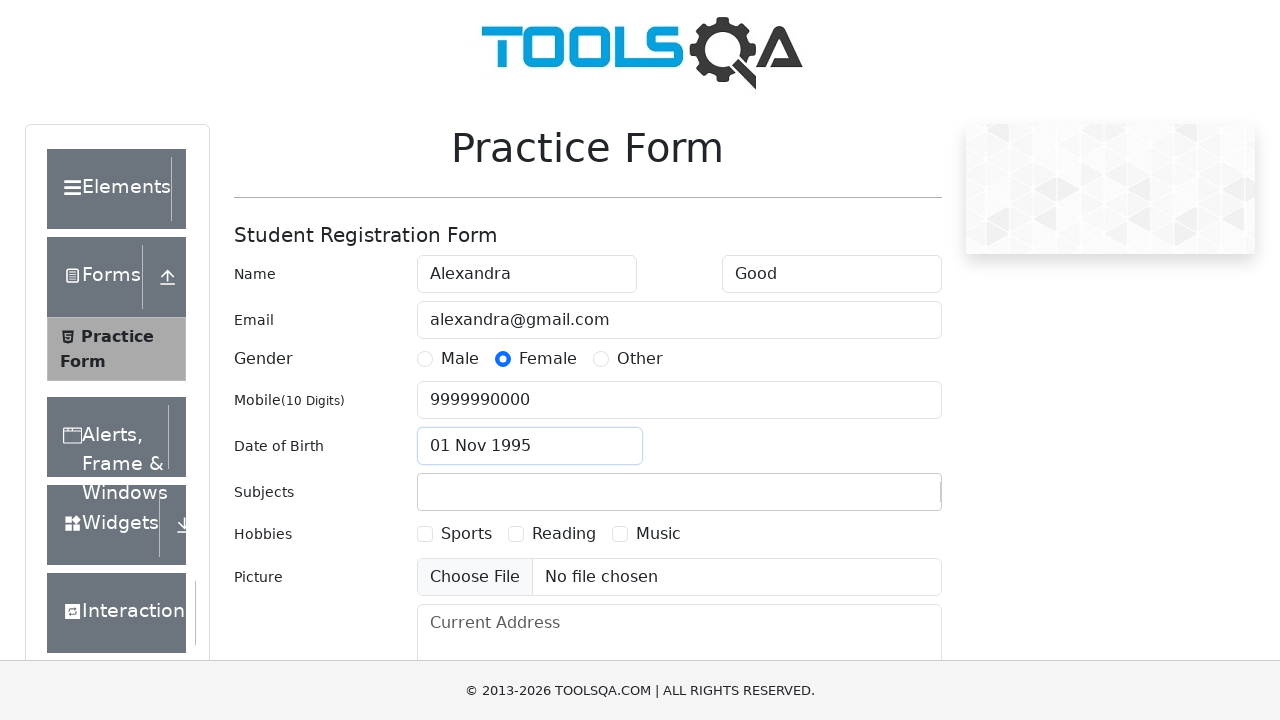

Filled subjects field with 'M' on #subjectsInput
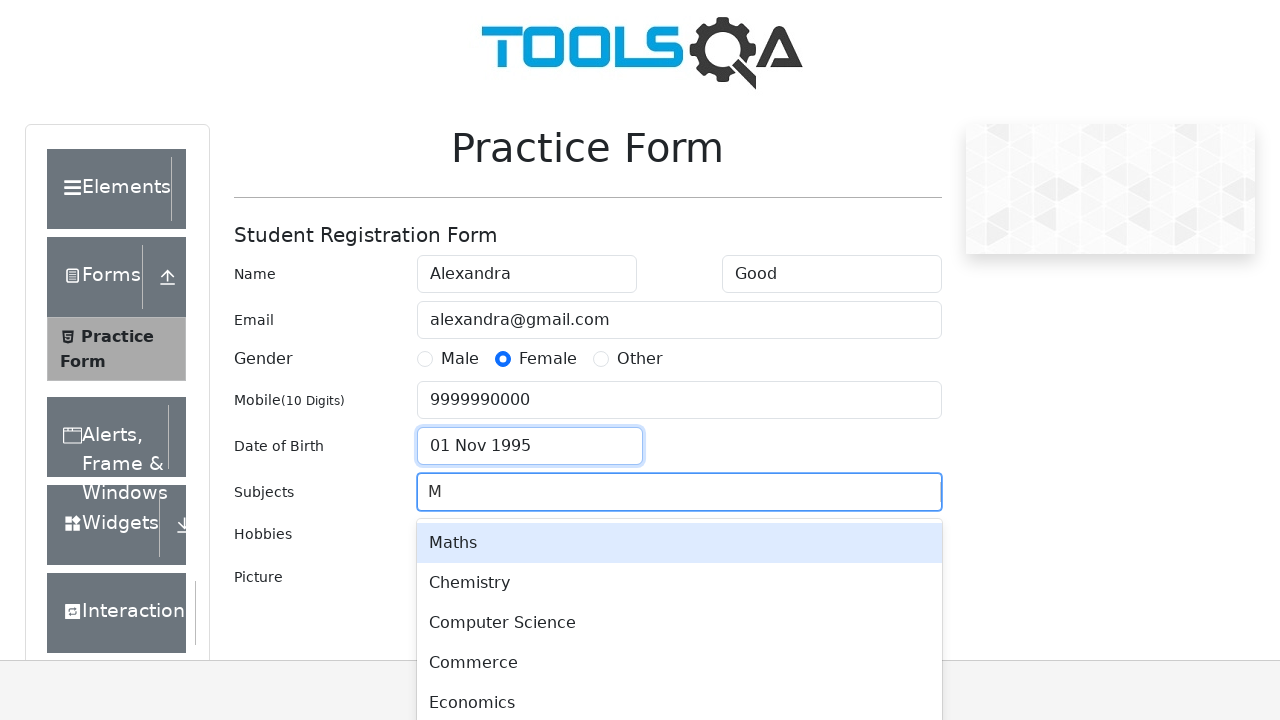

Pressed Enter to select subject from dropdown on #subjectsInput
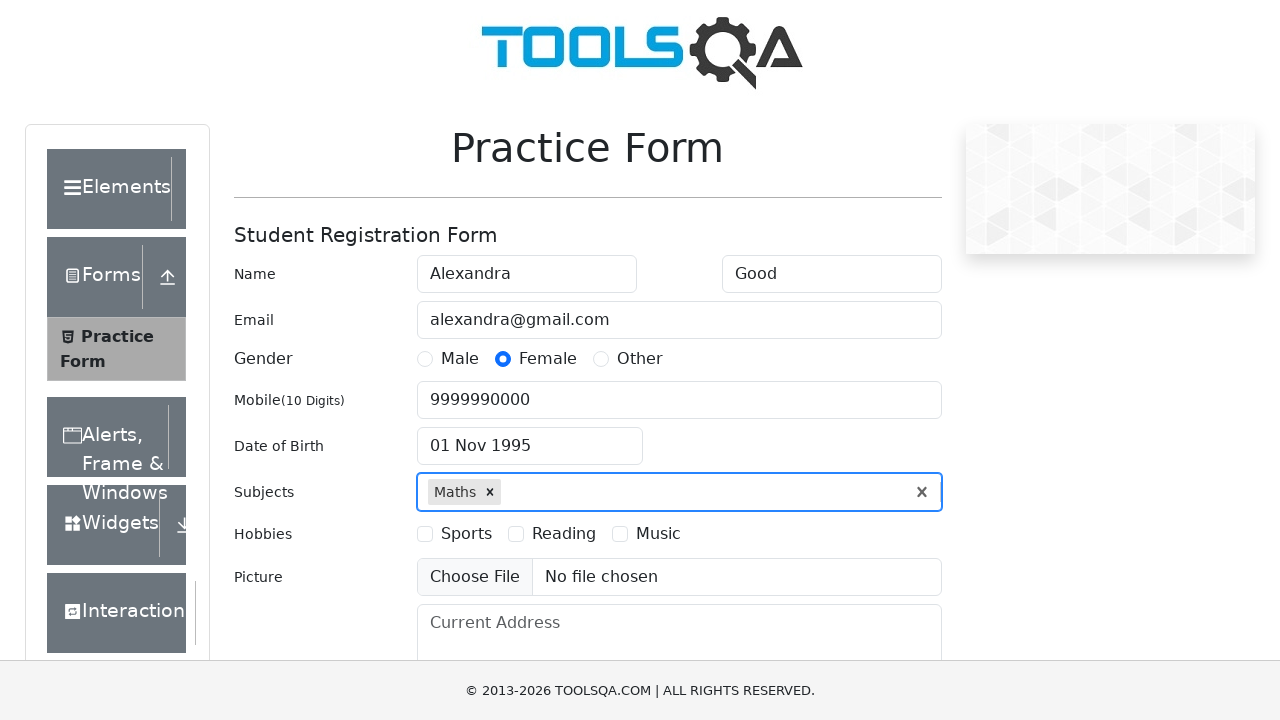

Selected Reading hobby checkbox at (564, 534) on text=Reading
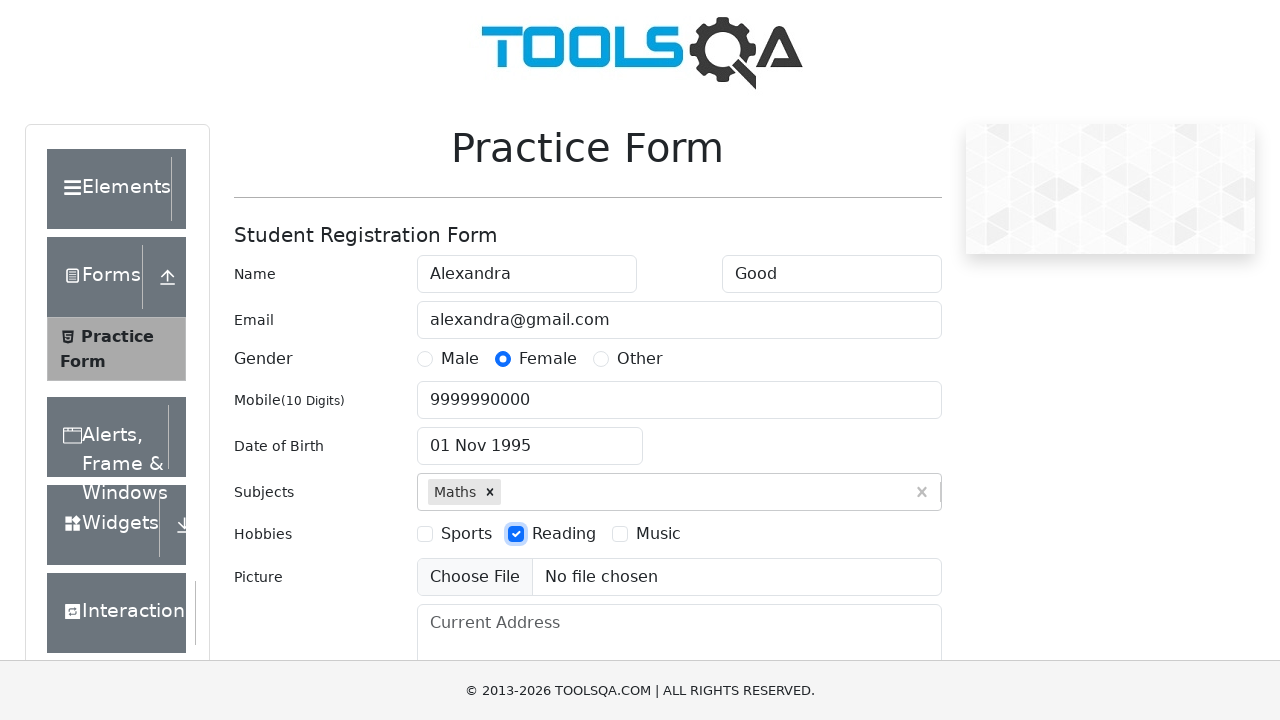

Filled current address field with 'some home on some street' on #currentAddress
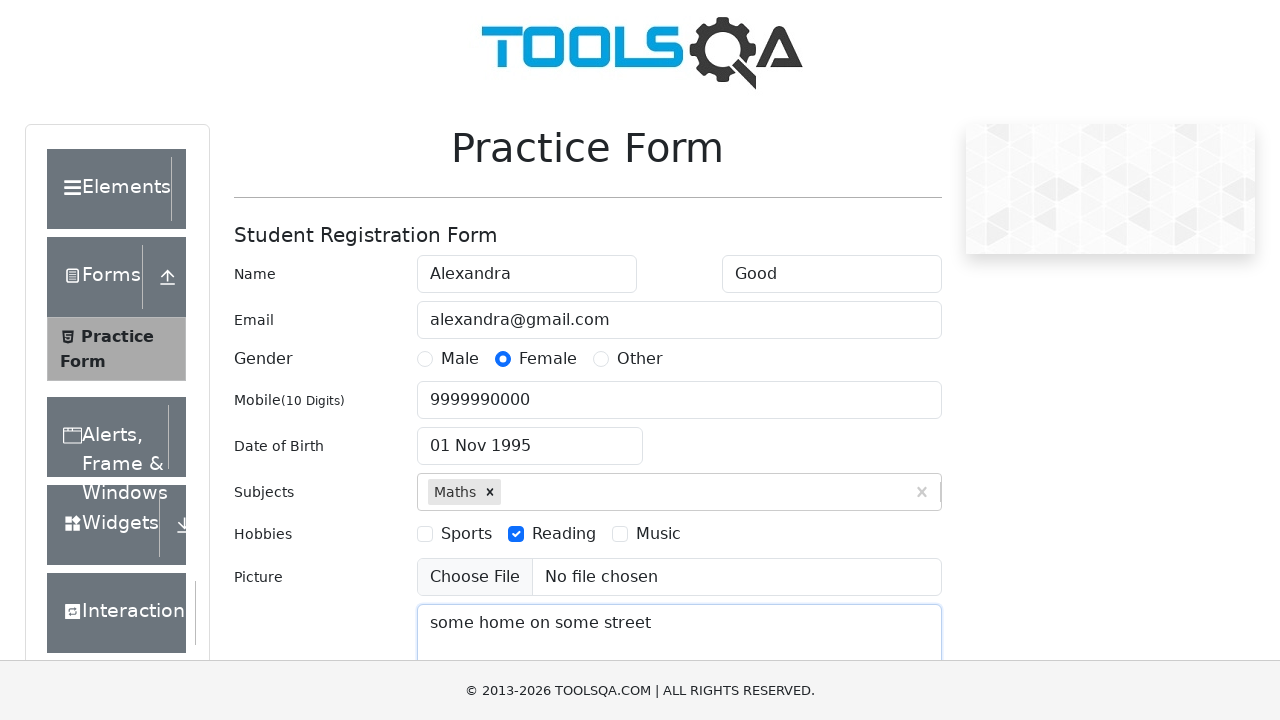

Opened state dropdown at (527, 437) on #state
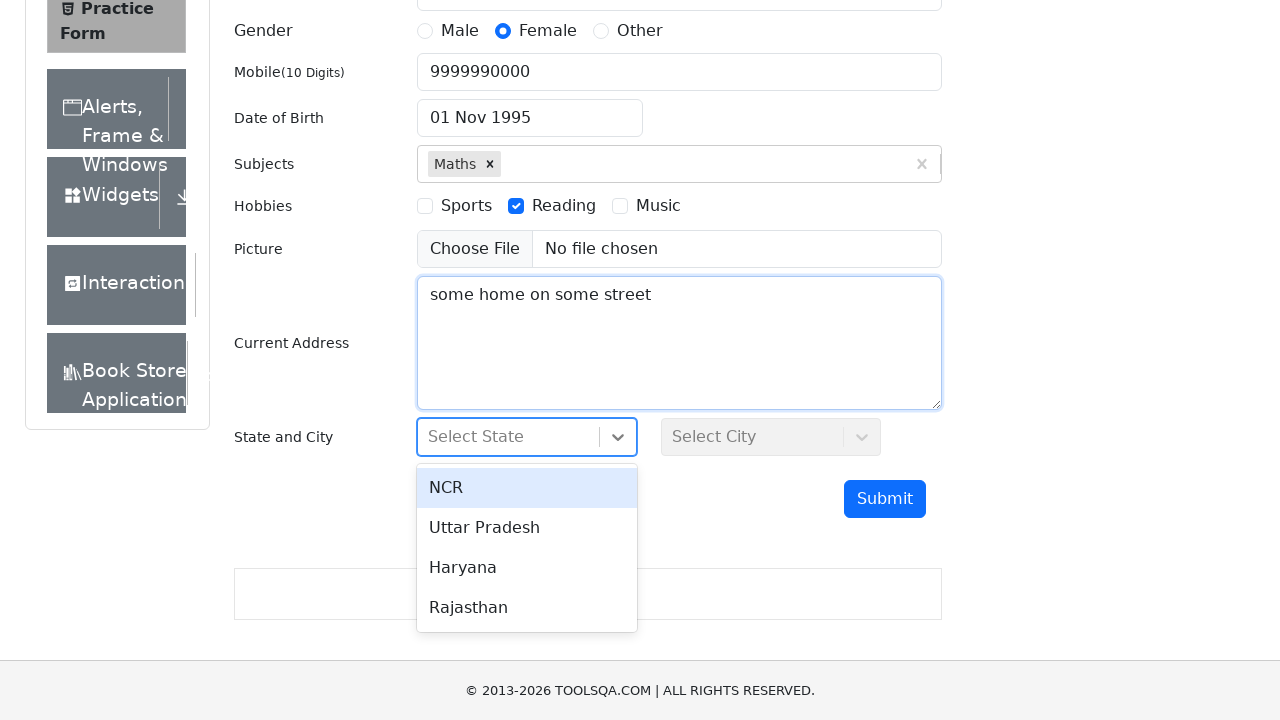

Selected Haryana from state dropdown at (527, 568) on #stateCity-wrapper >> text=Haryana
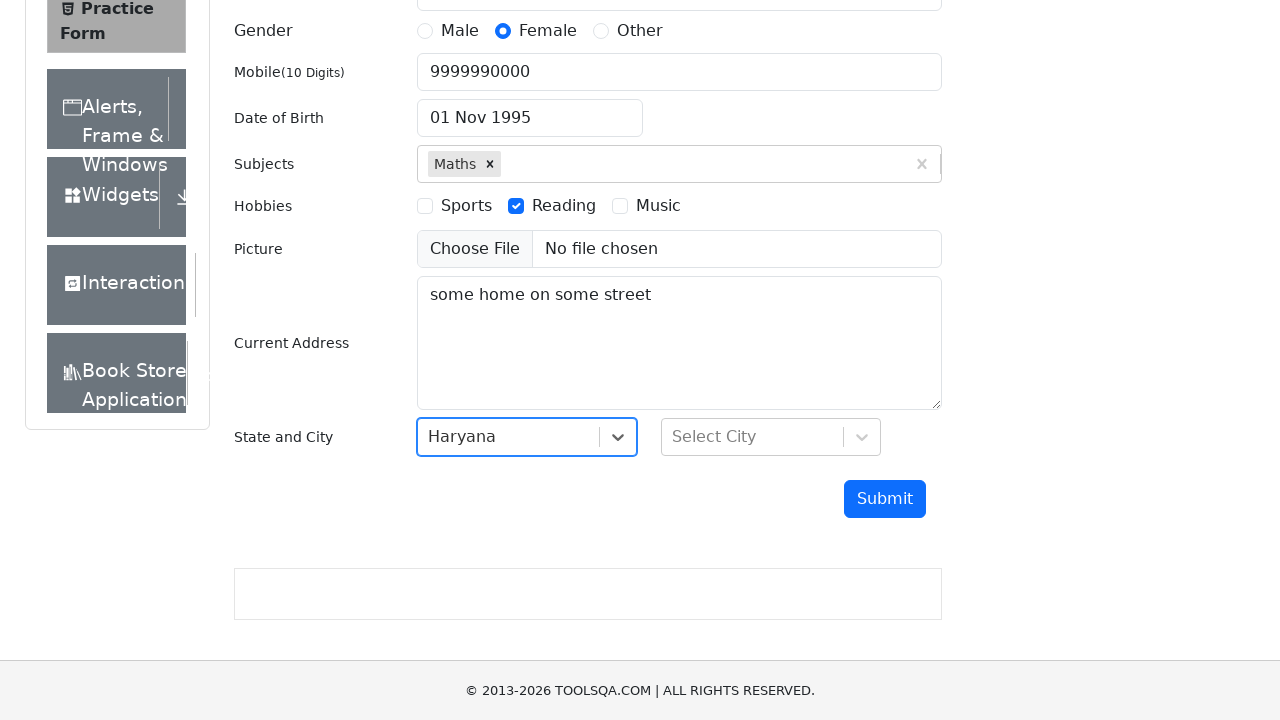

Opened city dropdown at (771, 437) on #city
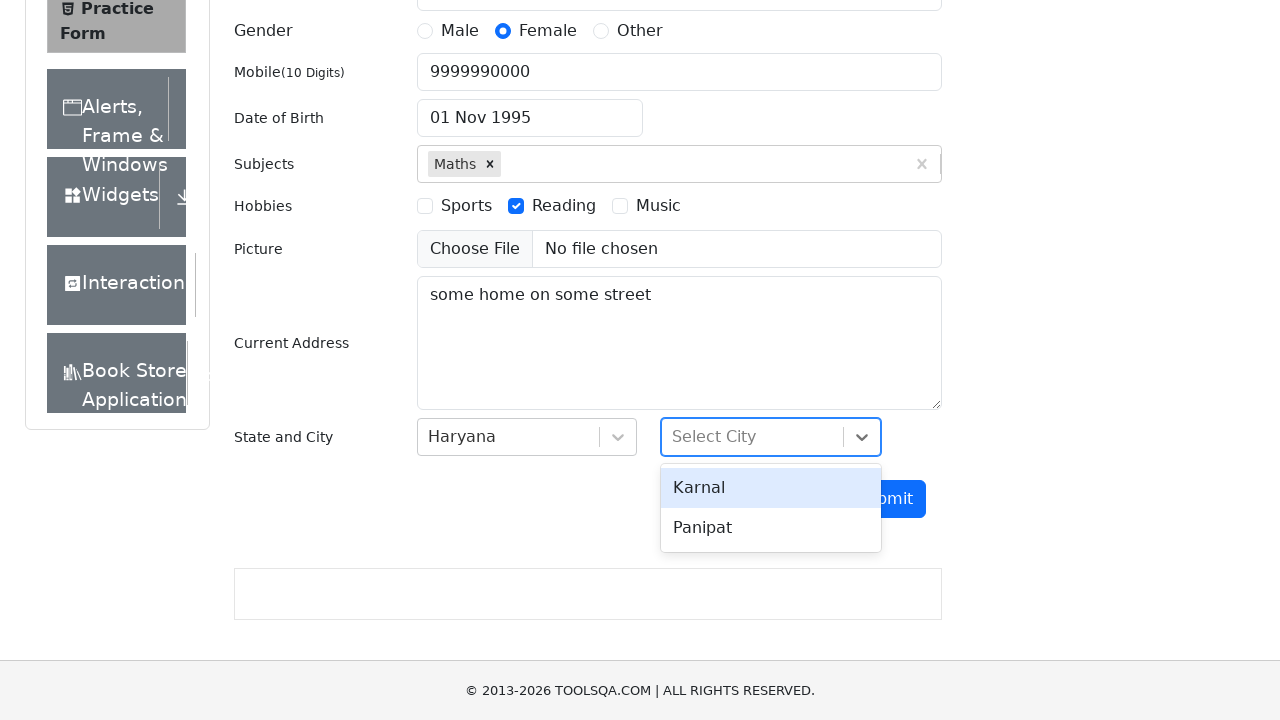

Selected Panipat from city dropdown at (771, 528) on #stateCity-wrapper >> text=Panipat
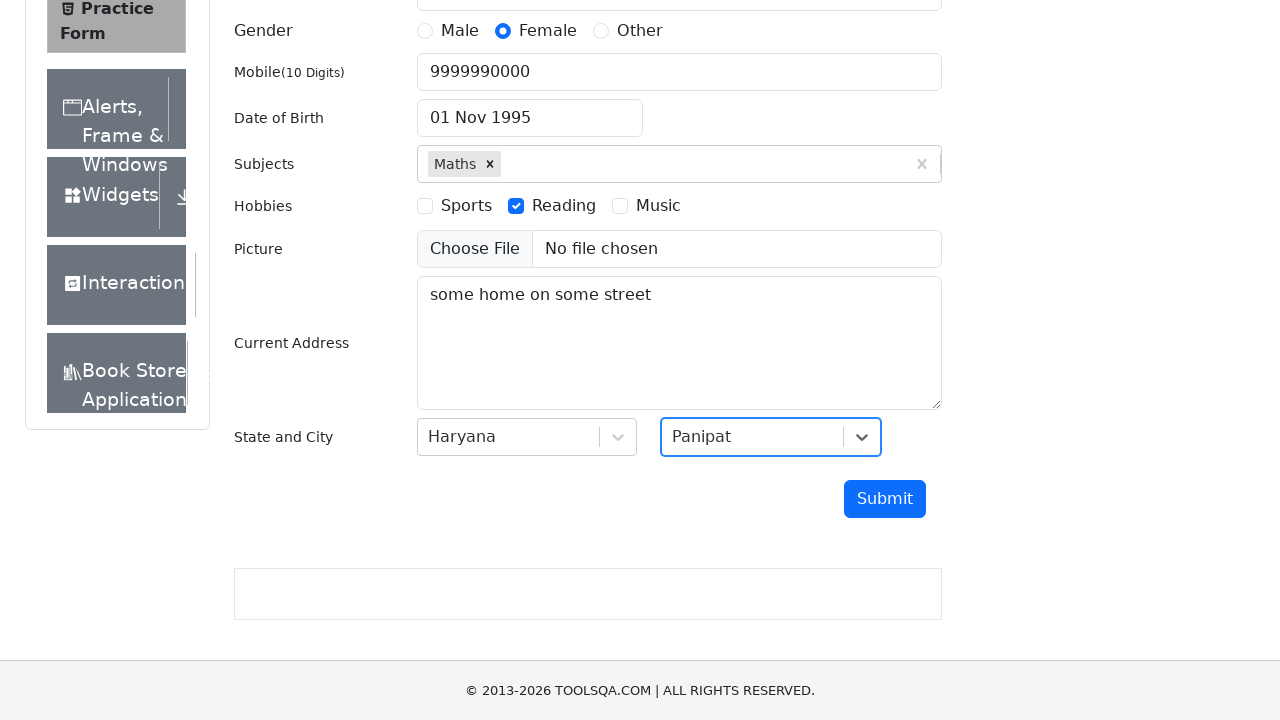

Clicked submit button to submit practice form at (885, 499) on #submit
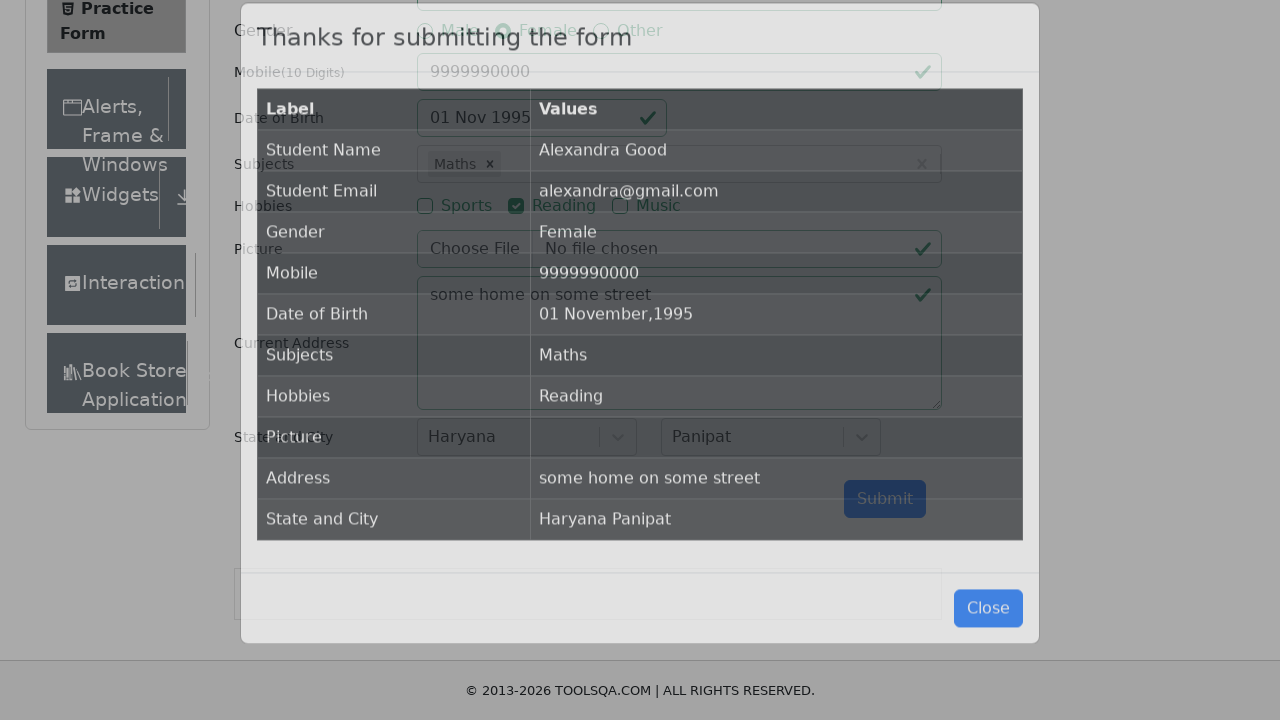

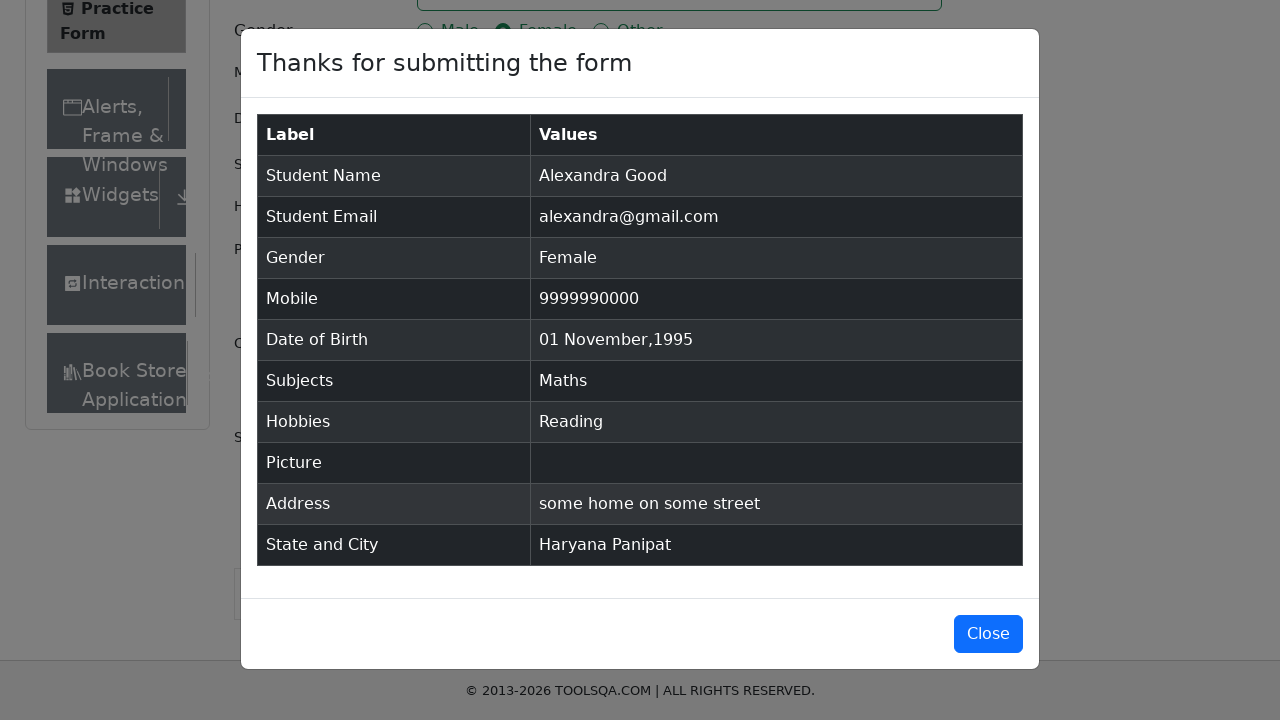